Opens two browser tabs in the same context and verifies they share the same context but are different page objects.

Starting URL: https://the-internet.herokuapp.com/

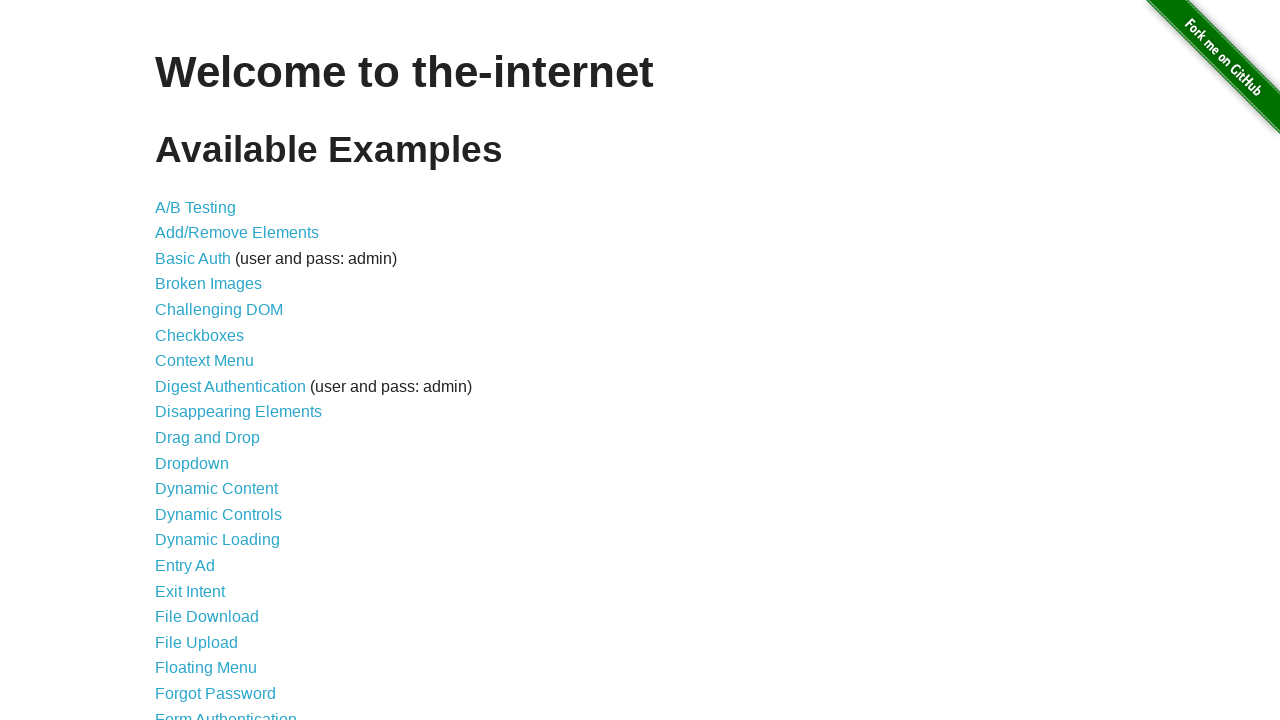

Created a new page in the same context
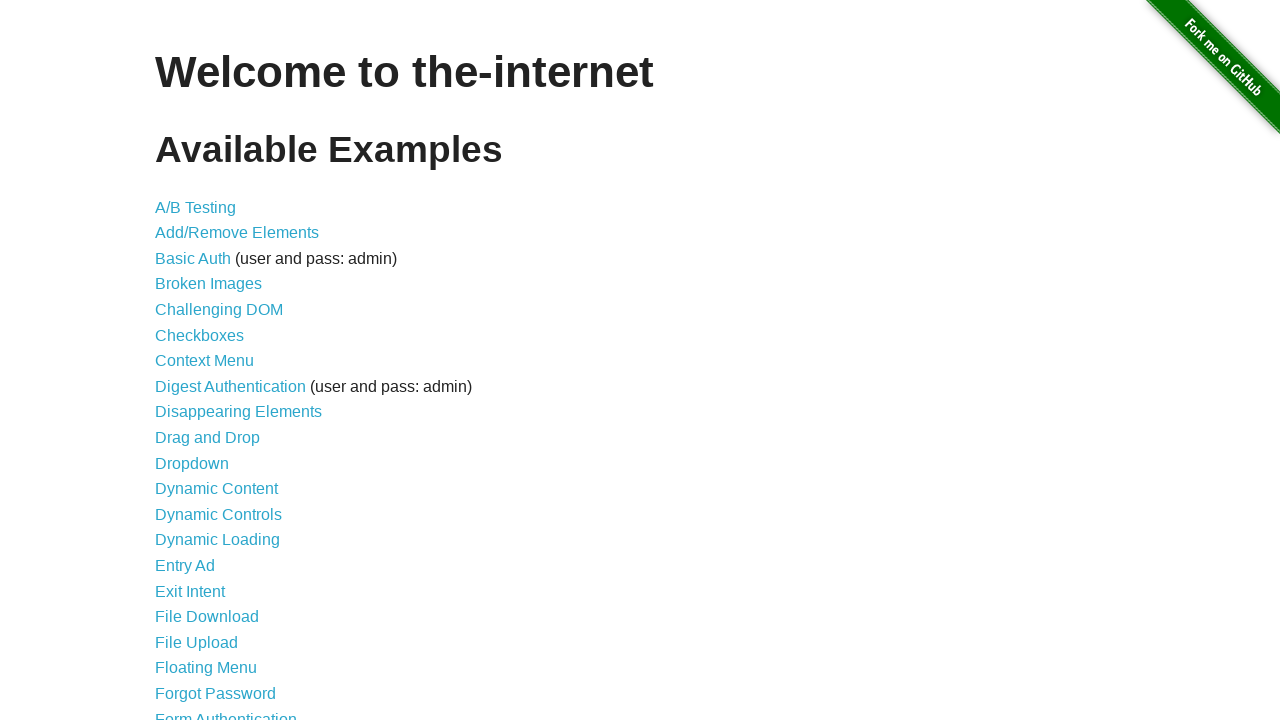

Navigated second page to login URL
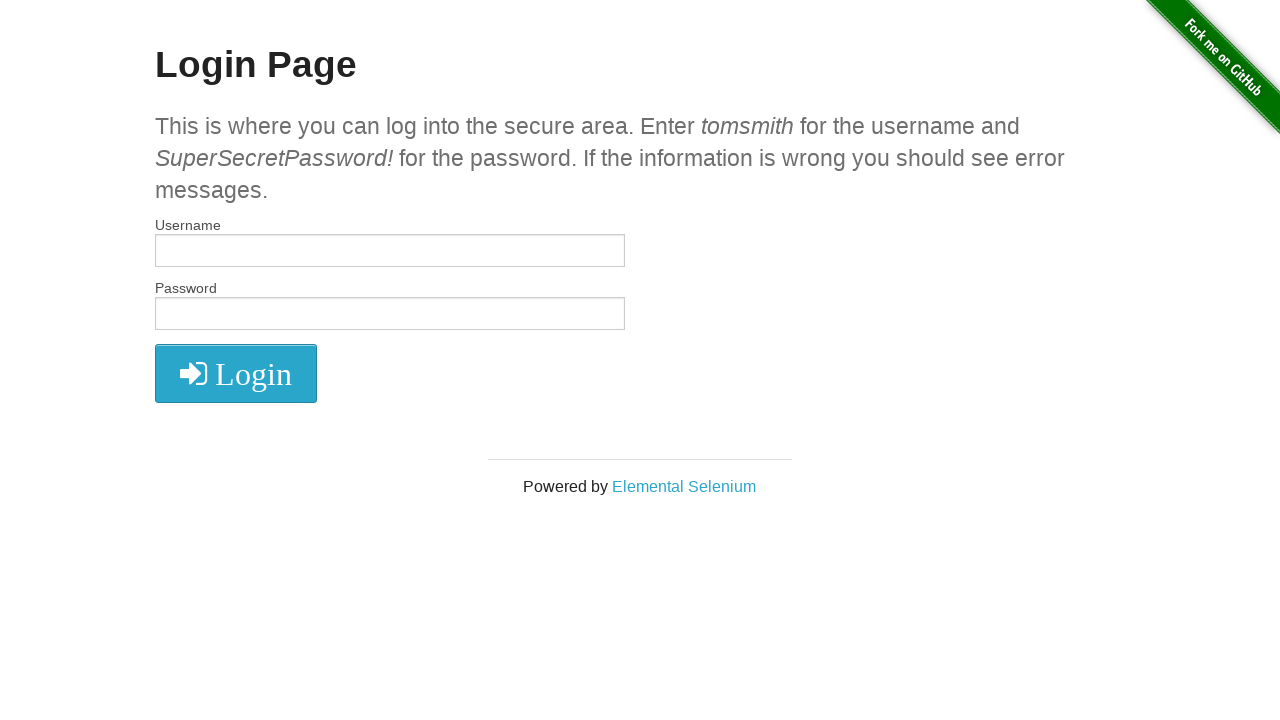

Verified first page is at home URL
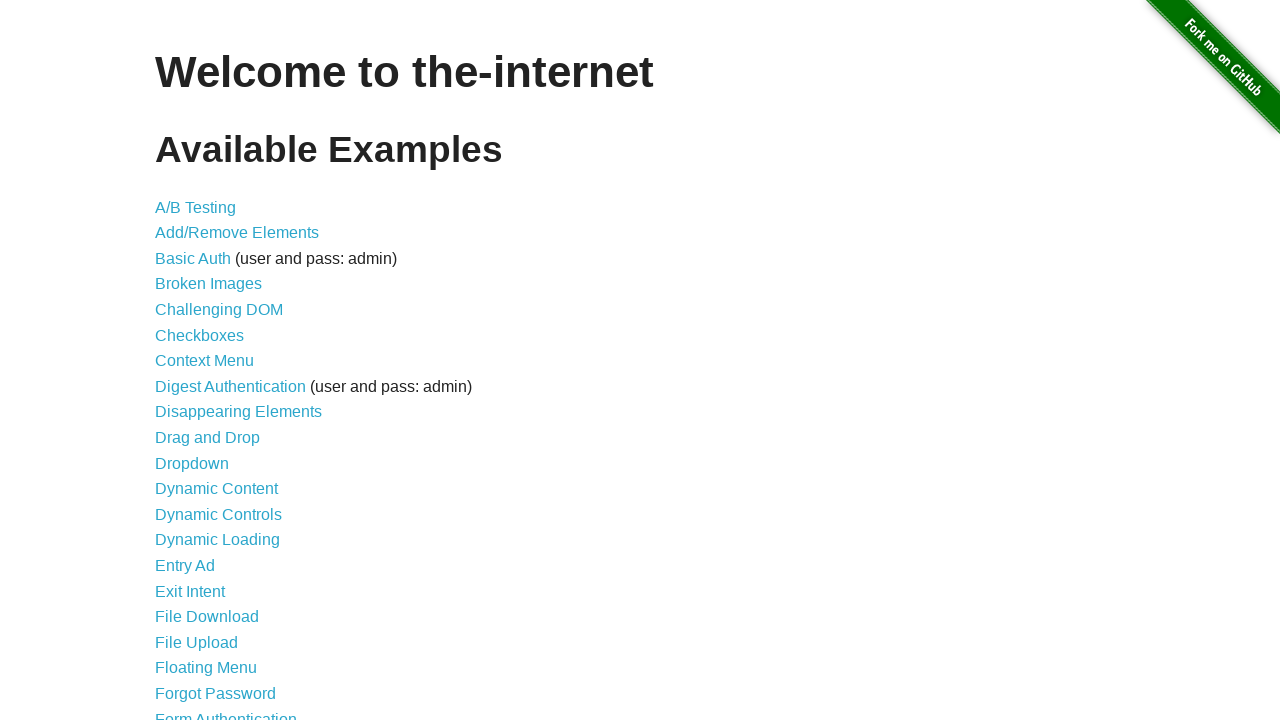

Verified second page is at login URL
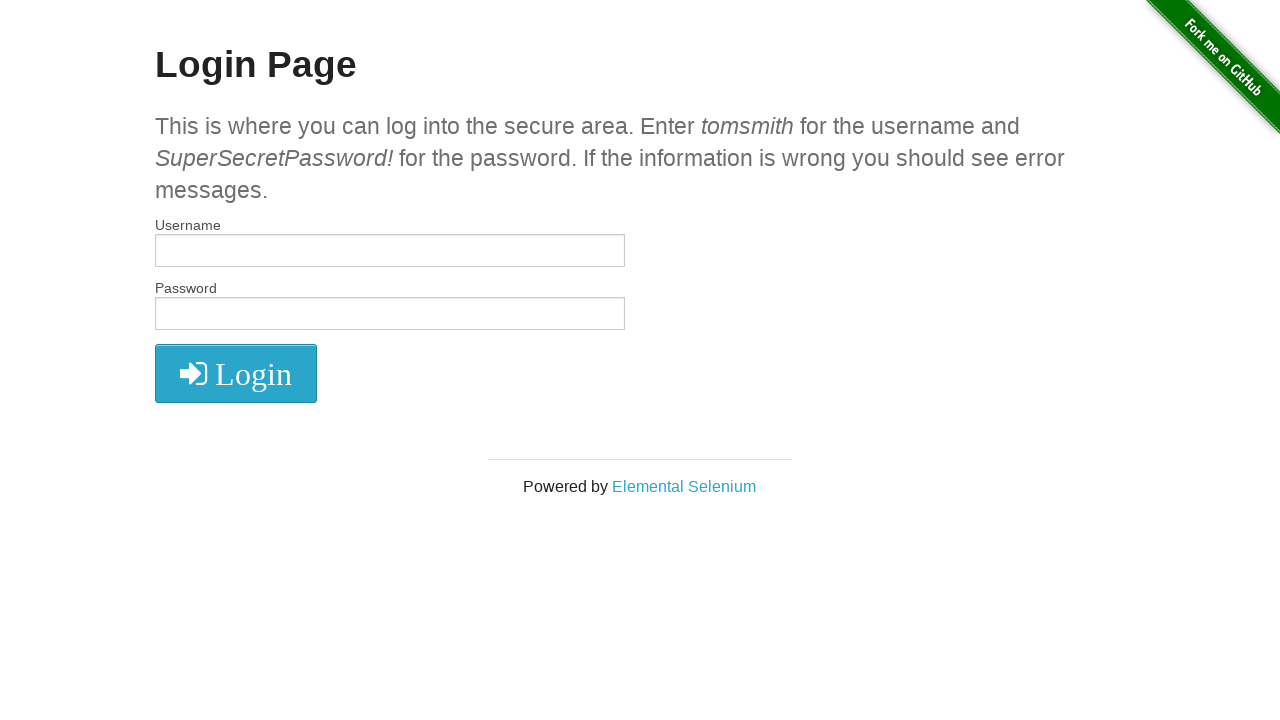

Closed the second page
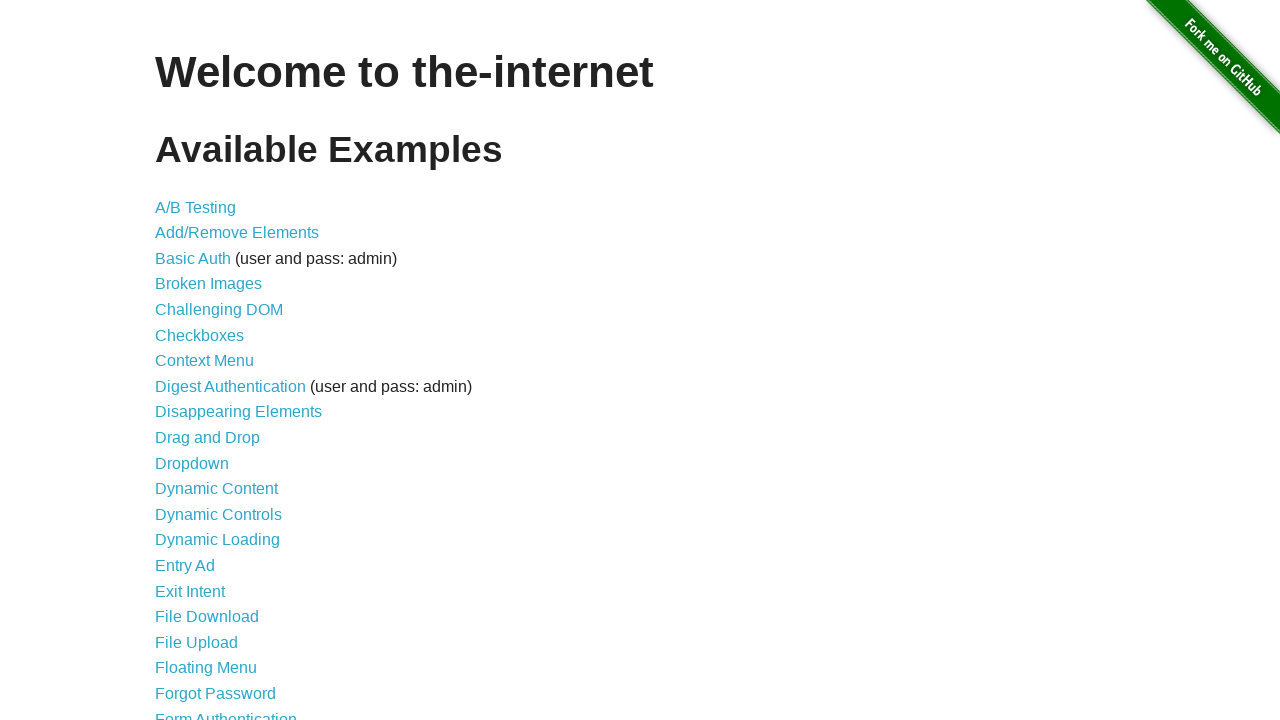

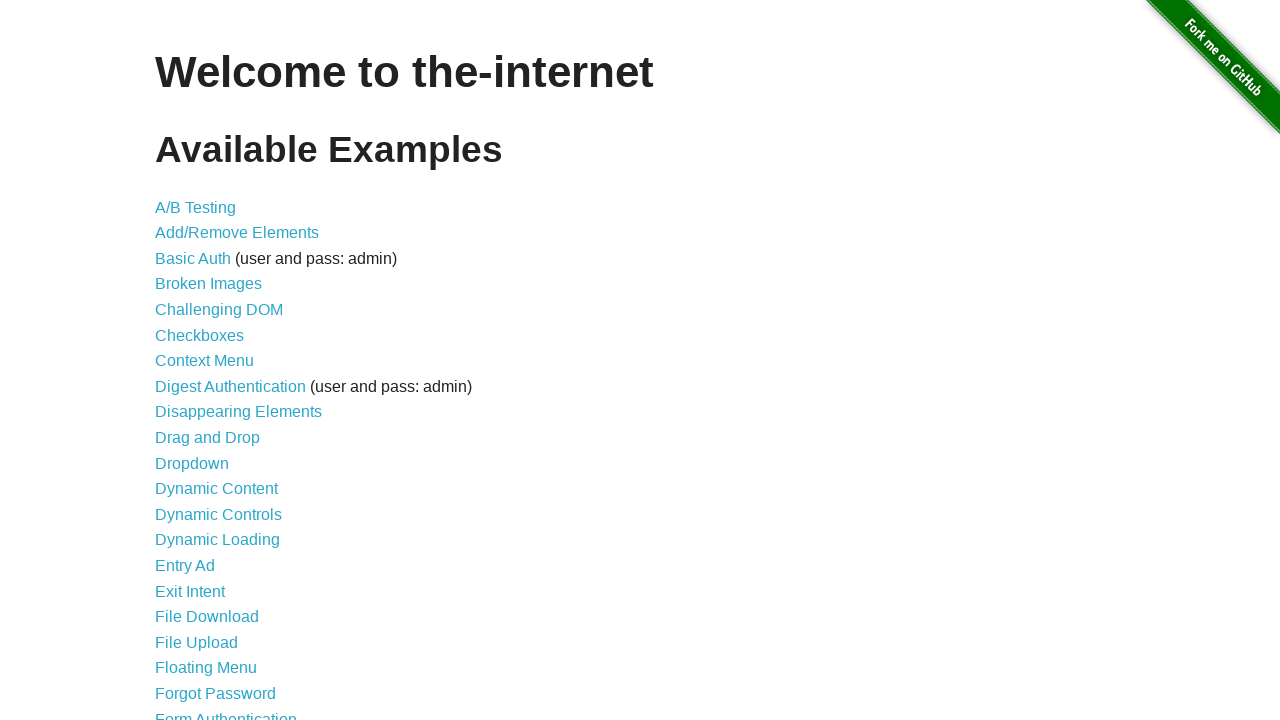